Tests that the categories panel displays all expected categories (CATEGORIES, Phones, Laptops, Monitors)

Starting URL: https://www.demoblaze.com/

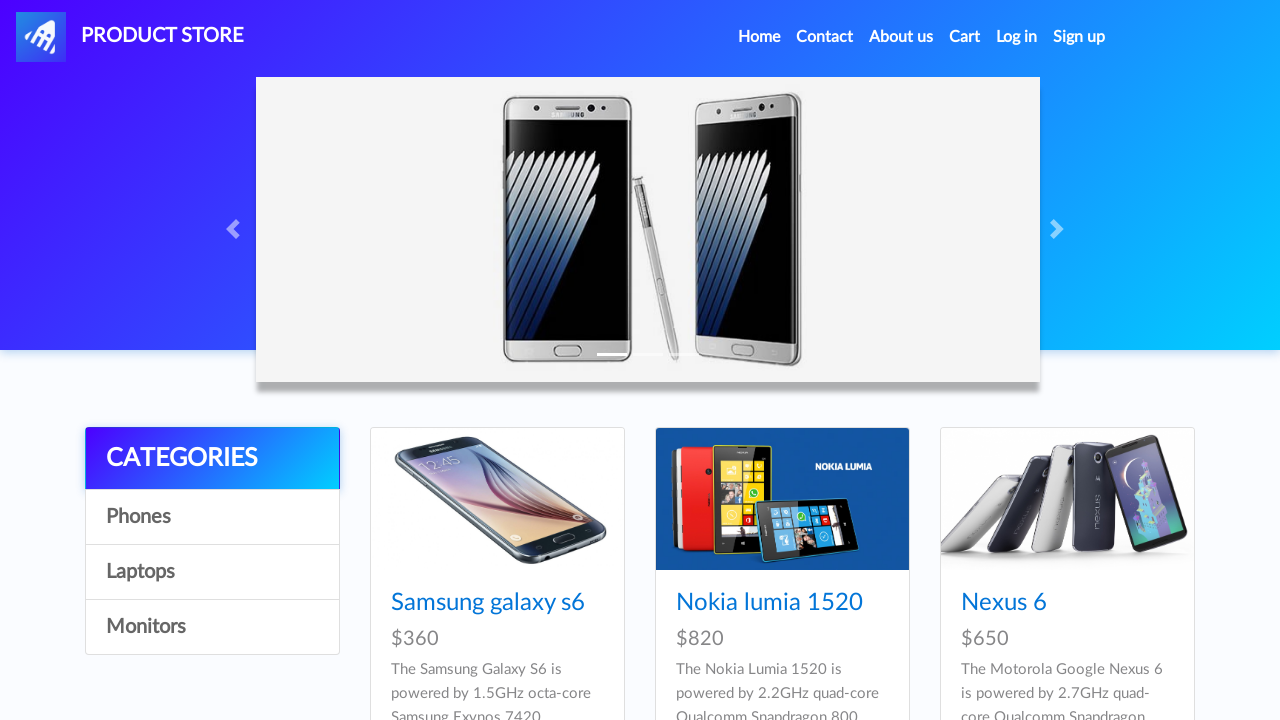

Waited for CATEGORIES element to appear in categories panel
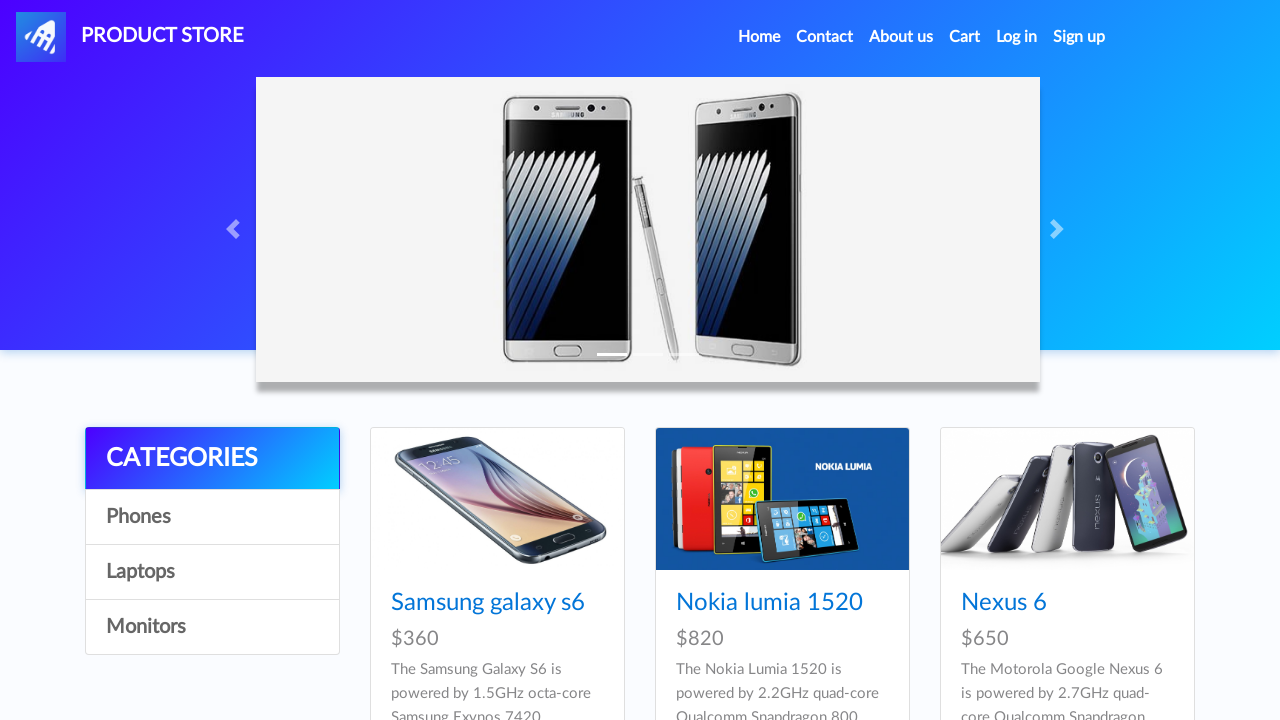

Waited for Phones category element to appear
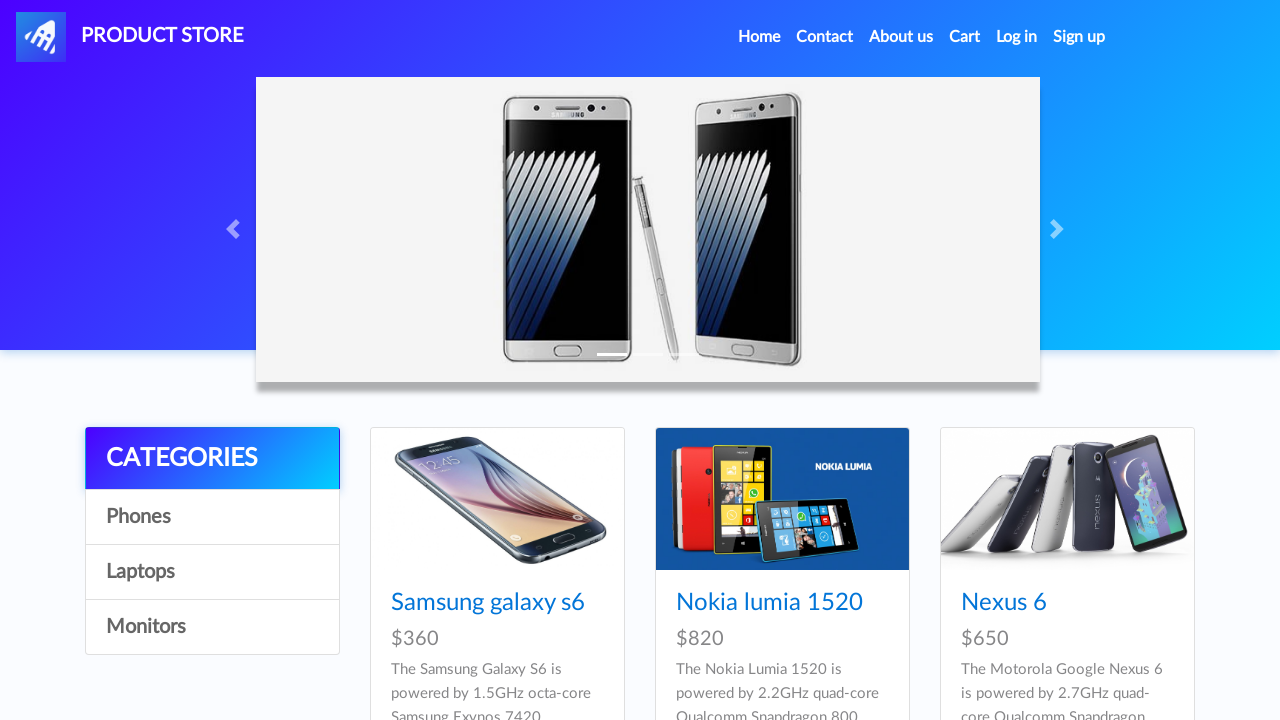

Waited for Laptops category element to appear
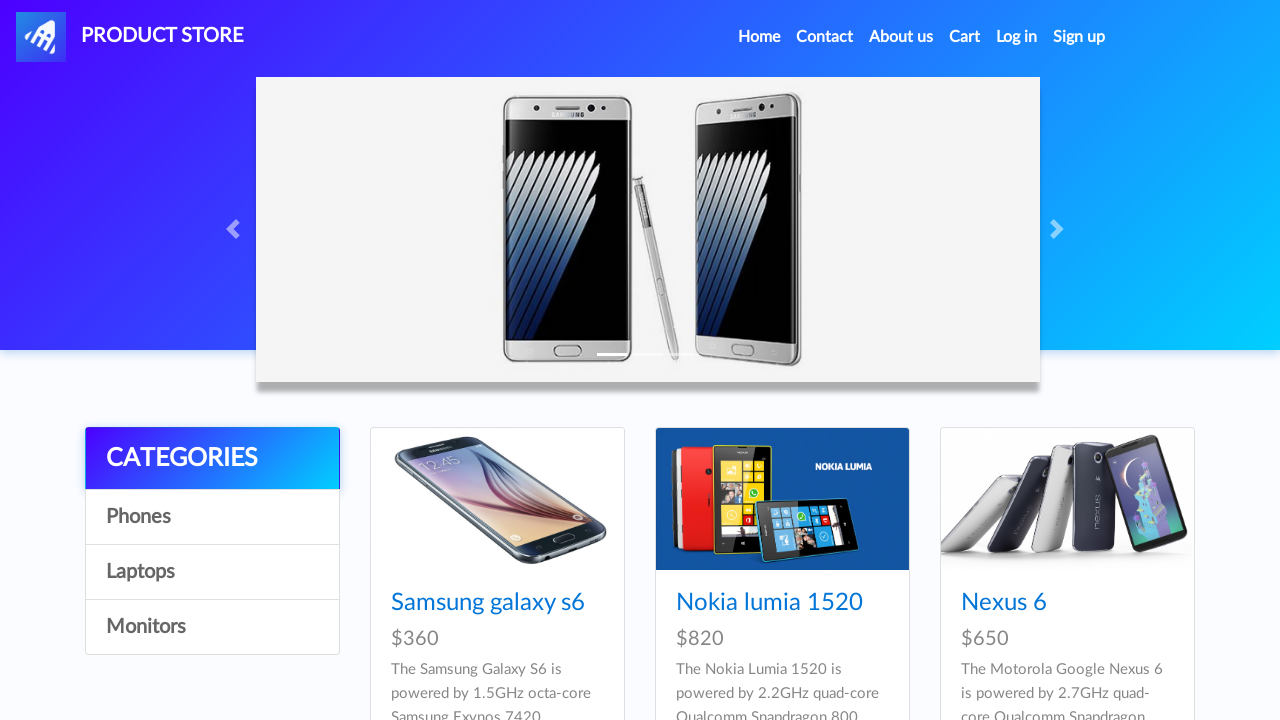

Waited for Monitors category element to appear
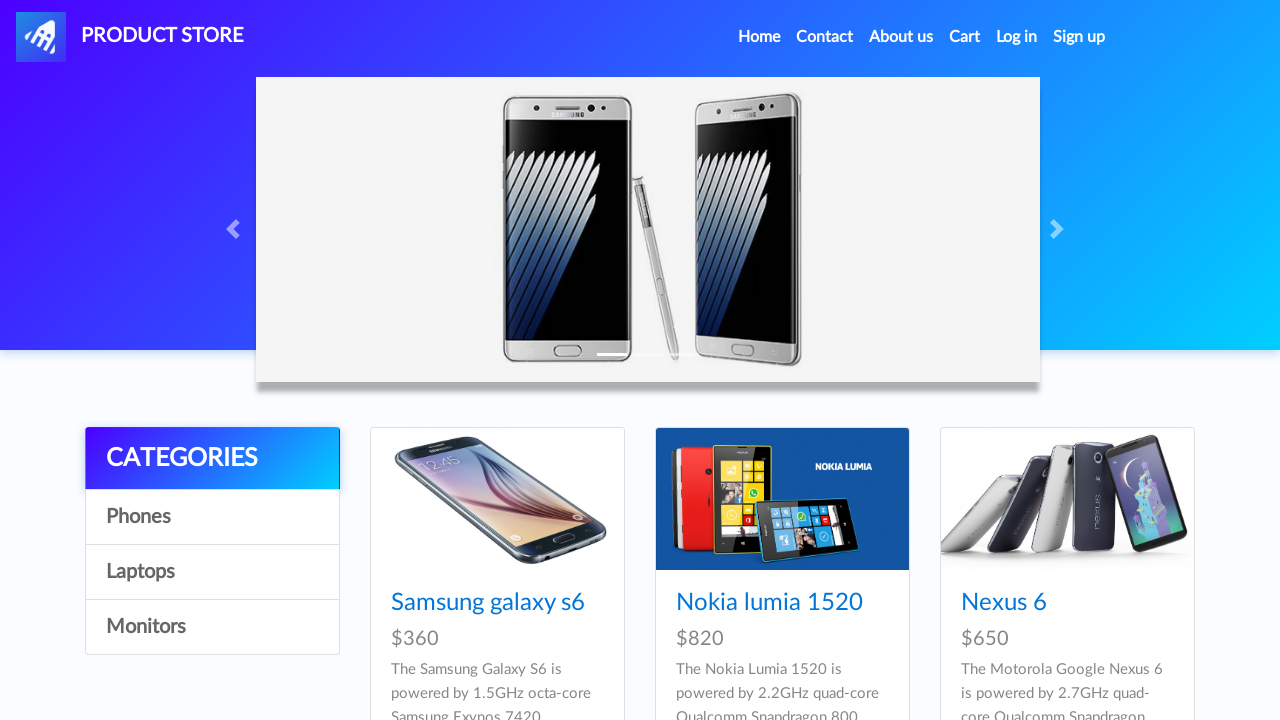

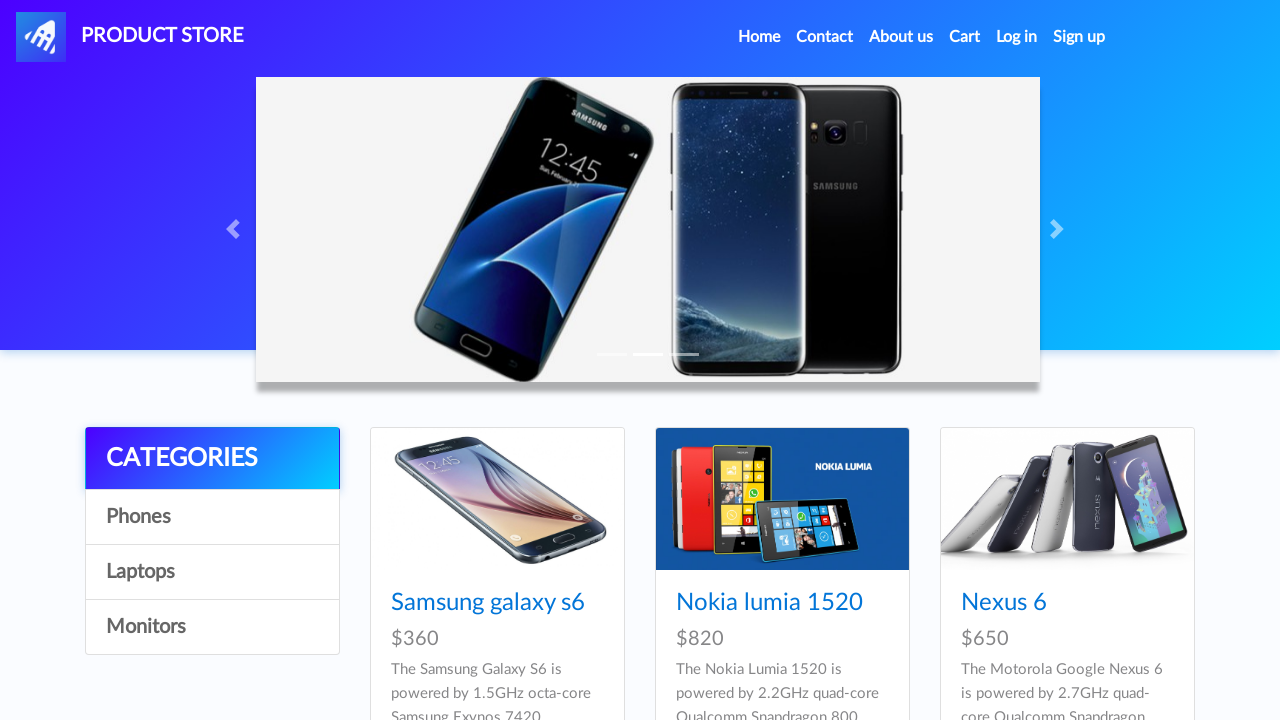